Tests alert handling functionality by triggering a confirm dialog and accepting it

Starting URL: https://demo.automationtesting.in/Alerts.html

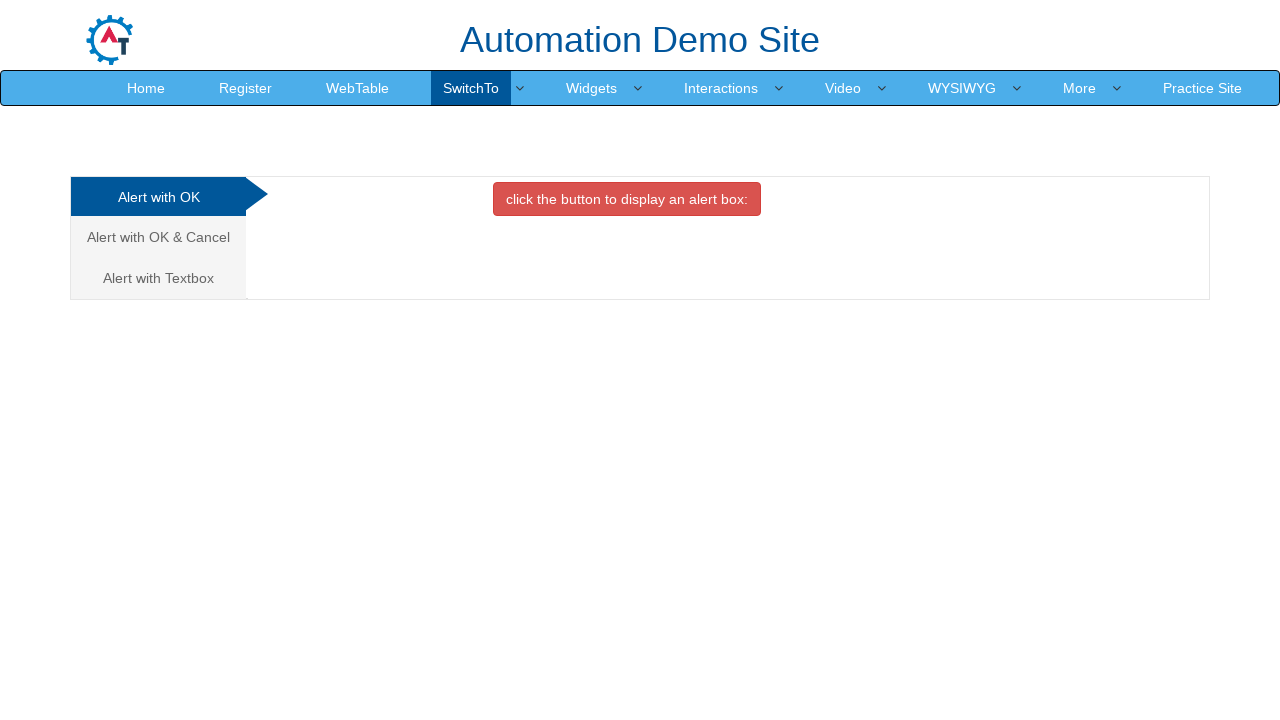

Clicked on the second tab (Alert with OK & Cancel) at (158, 237) on (//a[@class='analystic'])[2]
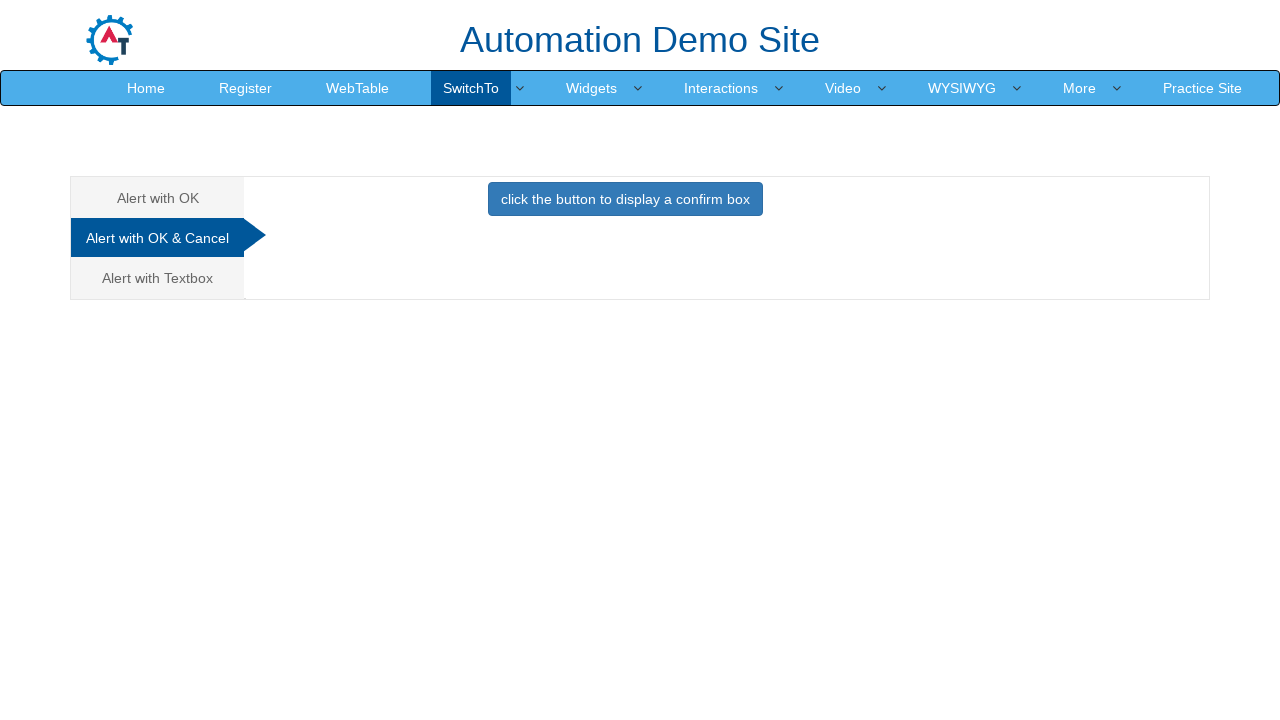

Clicked button to trigger confirm dialog at (625, 199) on xpath=//button[contains(text(),'confirm box')]
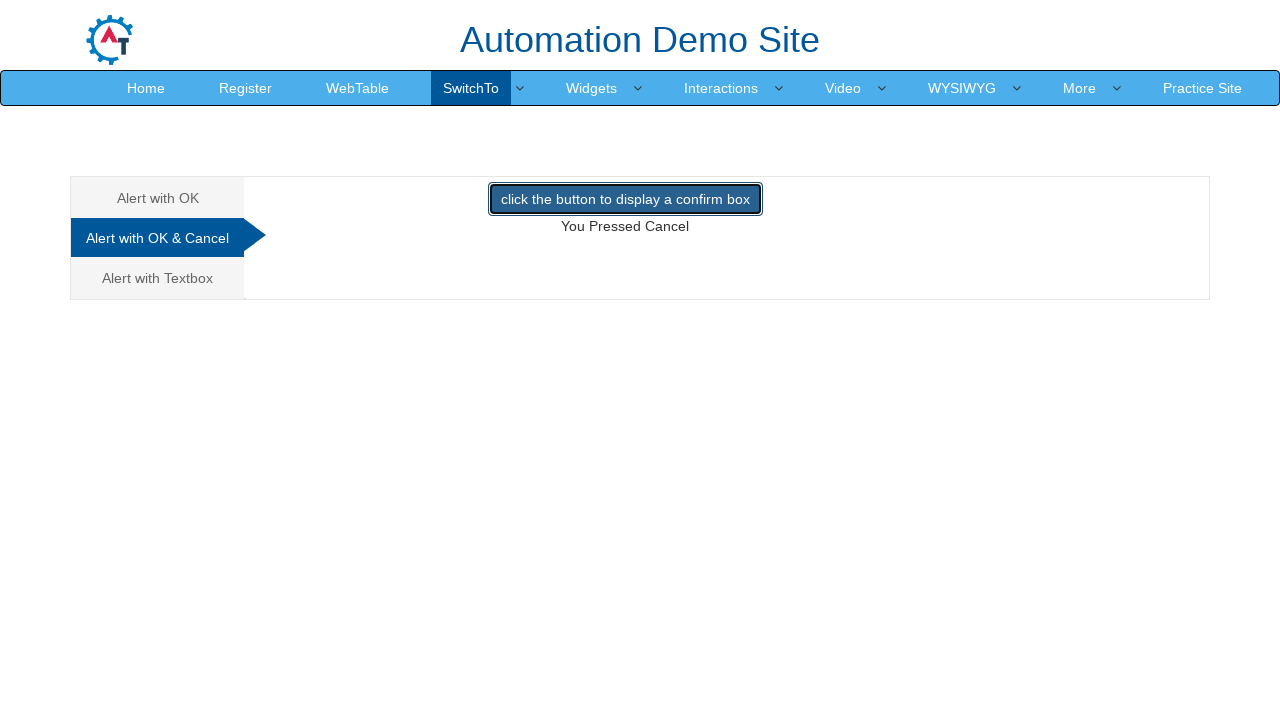

Set up dialog handler to accept confirm dialog
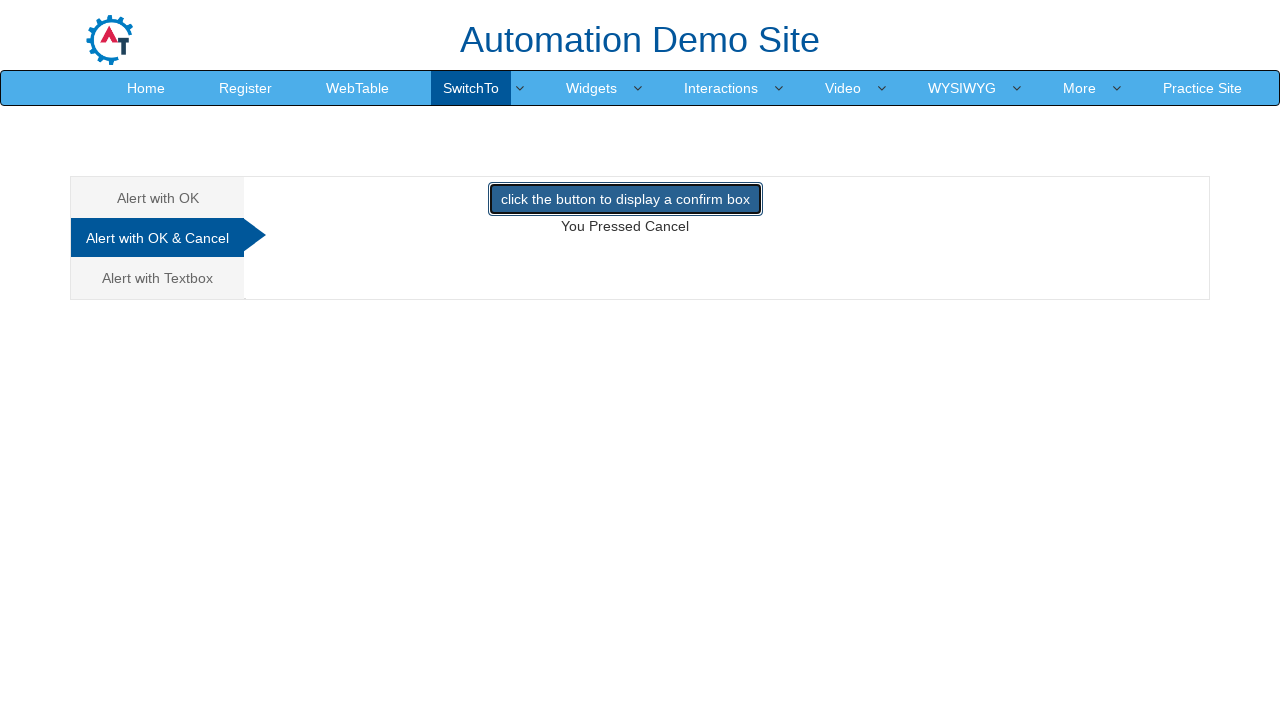

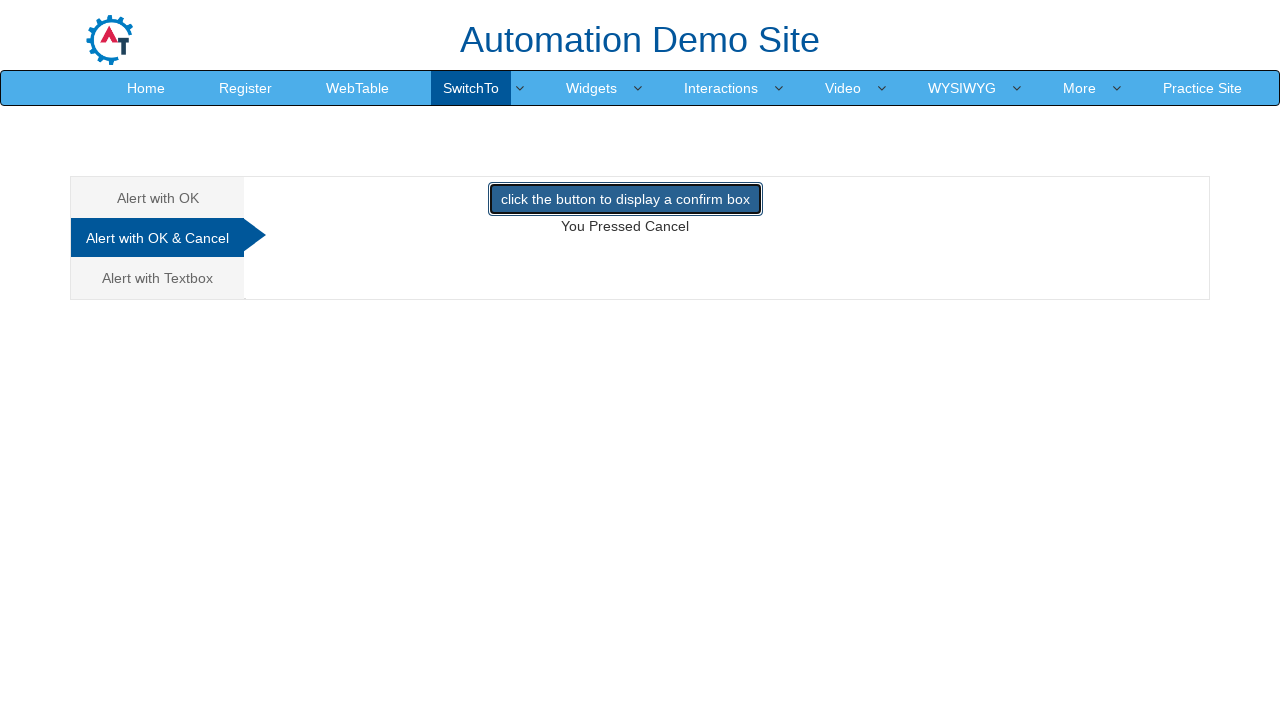